Tests page scrolling functionality by scrolling down the page using PAGE_DOWN keys multiple times, then scrolling back up using PAGE_UP keys

Starting URL: https://techproeducation.com/

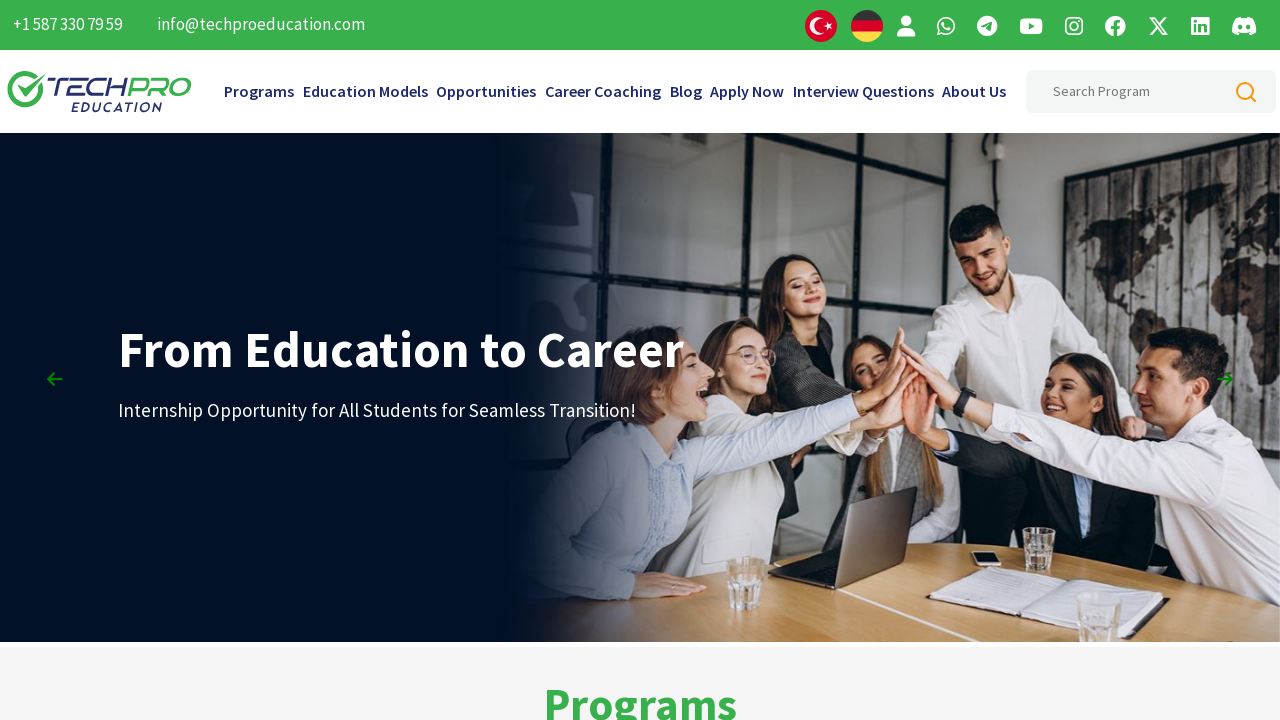

Popup close button not found or not clickable on //i[@class='eicon-close']
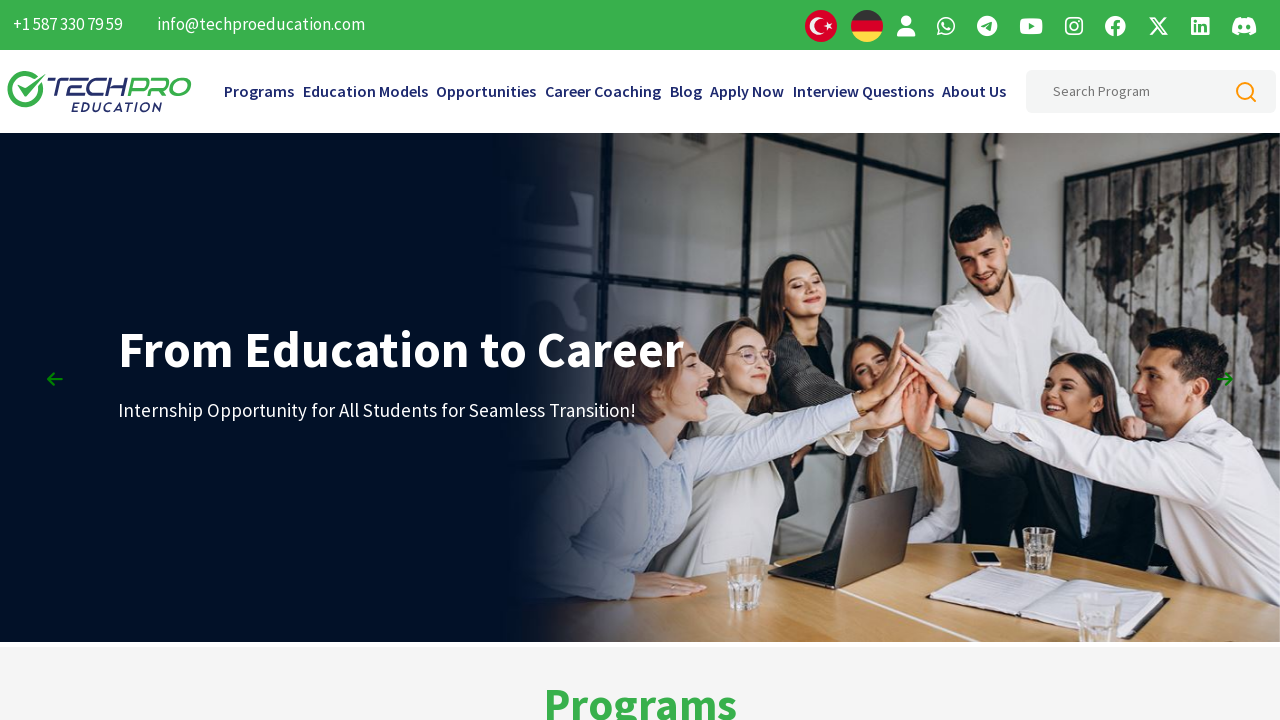

Waited 2 seconds for page to stabilize
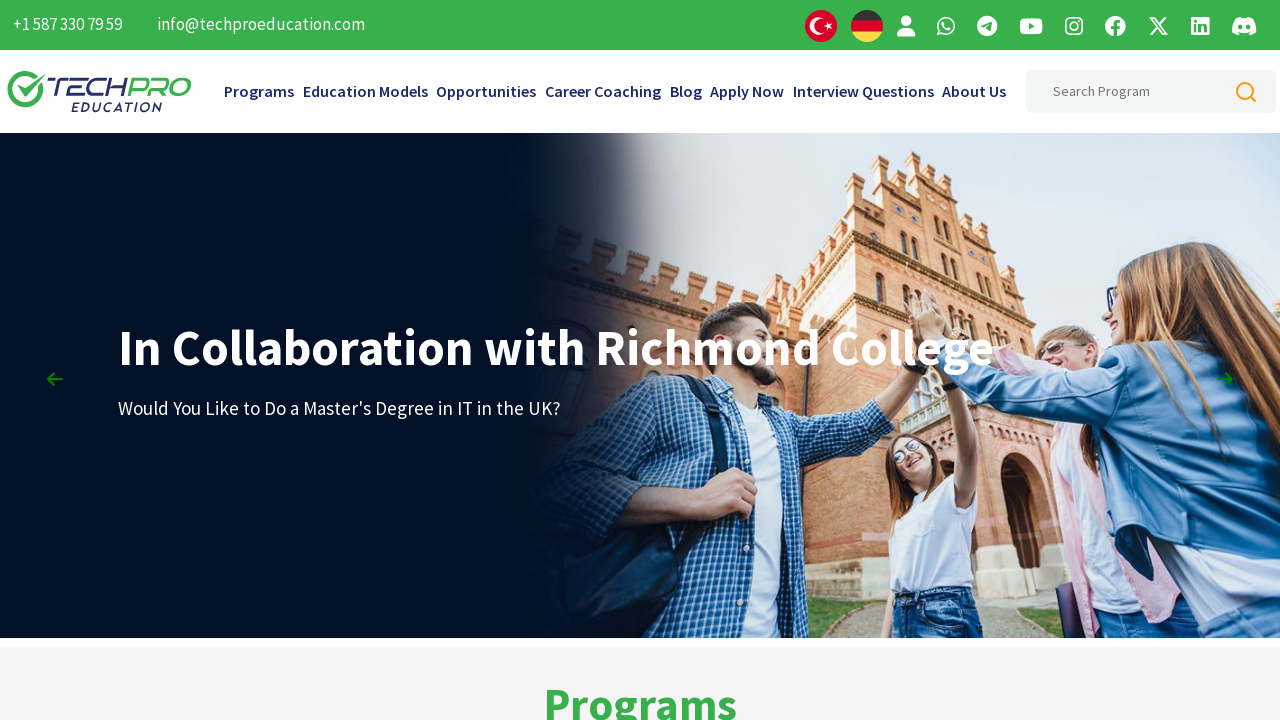

Scrolled down using PAGE_DOWN key (1/4)
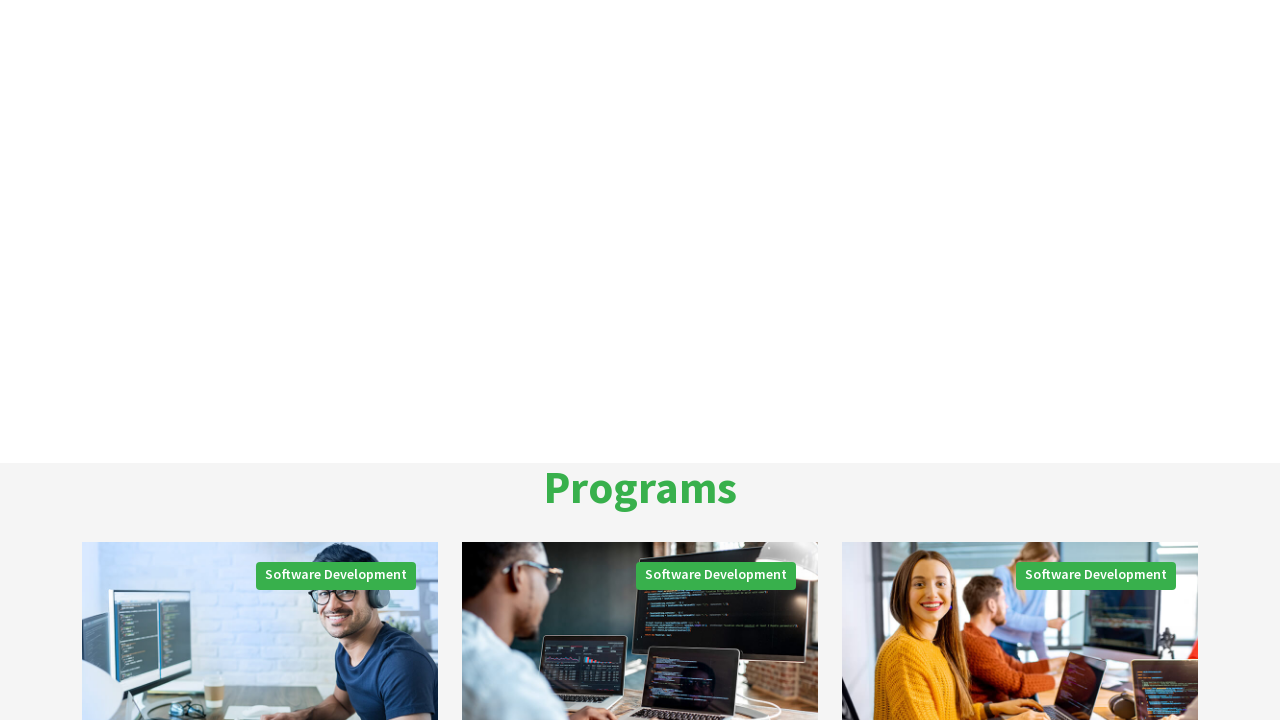

Scrolled down using PAGE_DOWN key (2/4)
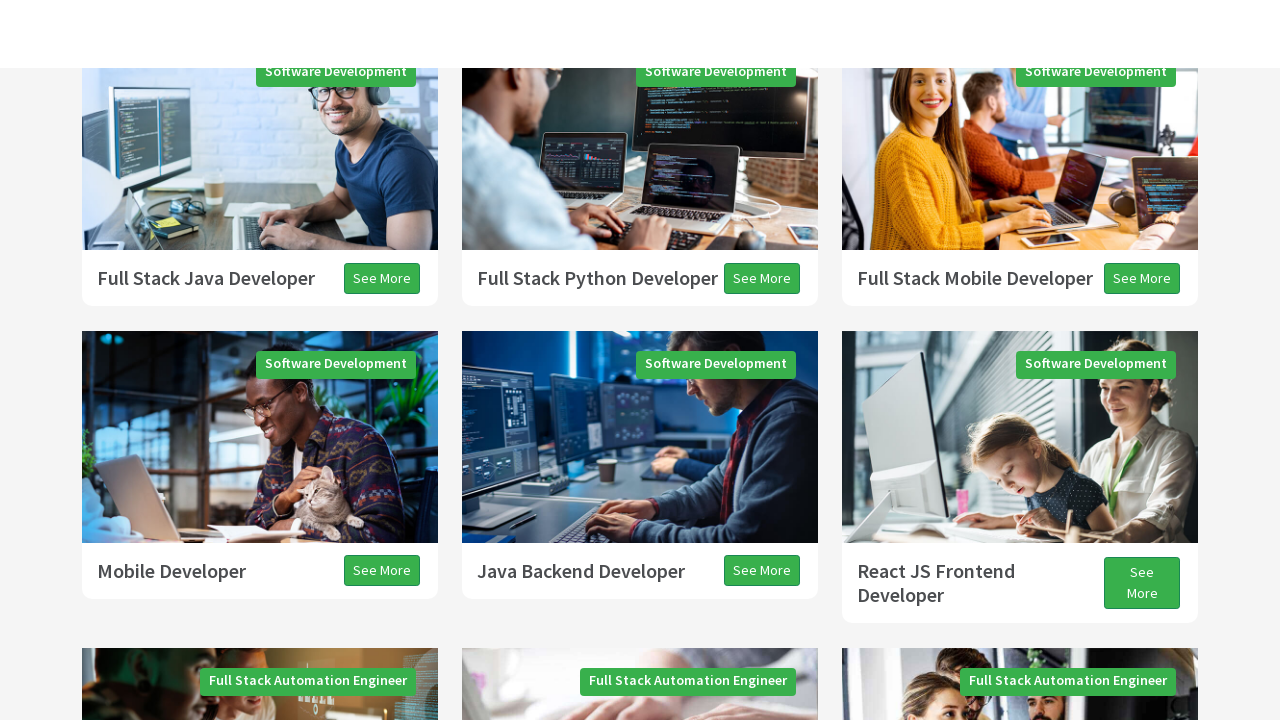

Scrolled down using PAGE_DOWN key (3/4)
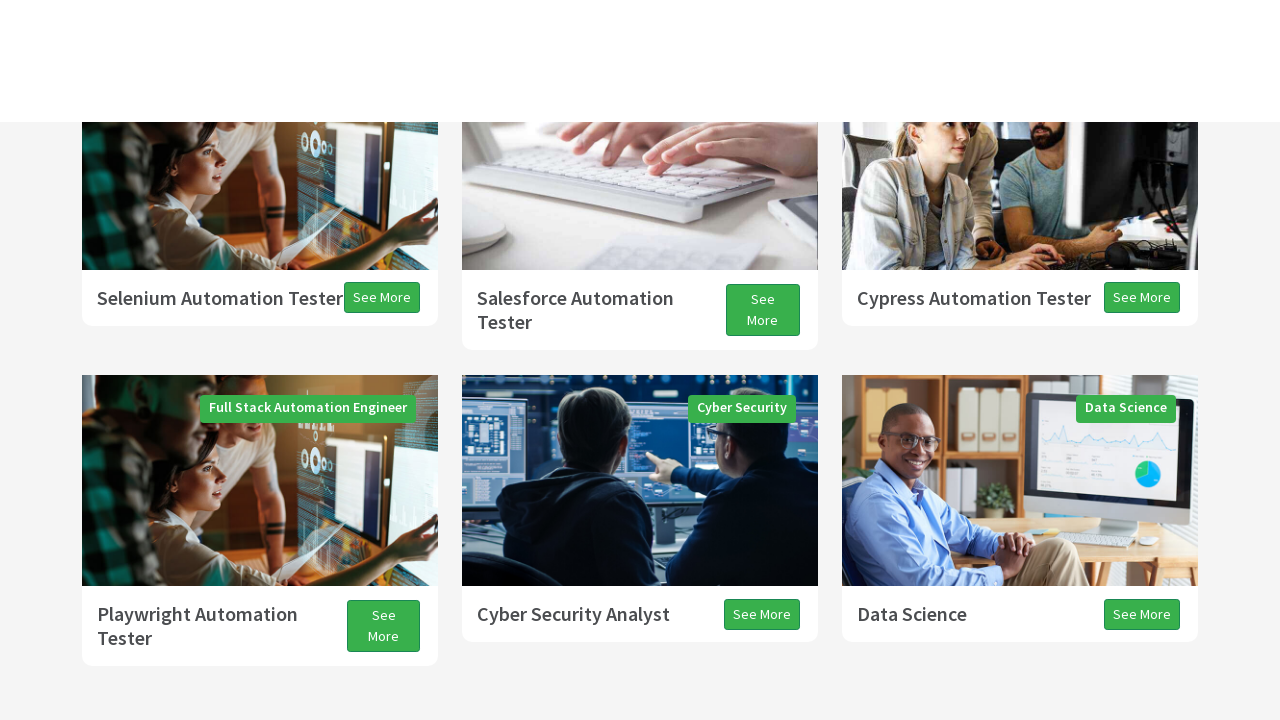

Scrolled down using PAGE_DOWN key (4/4)
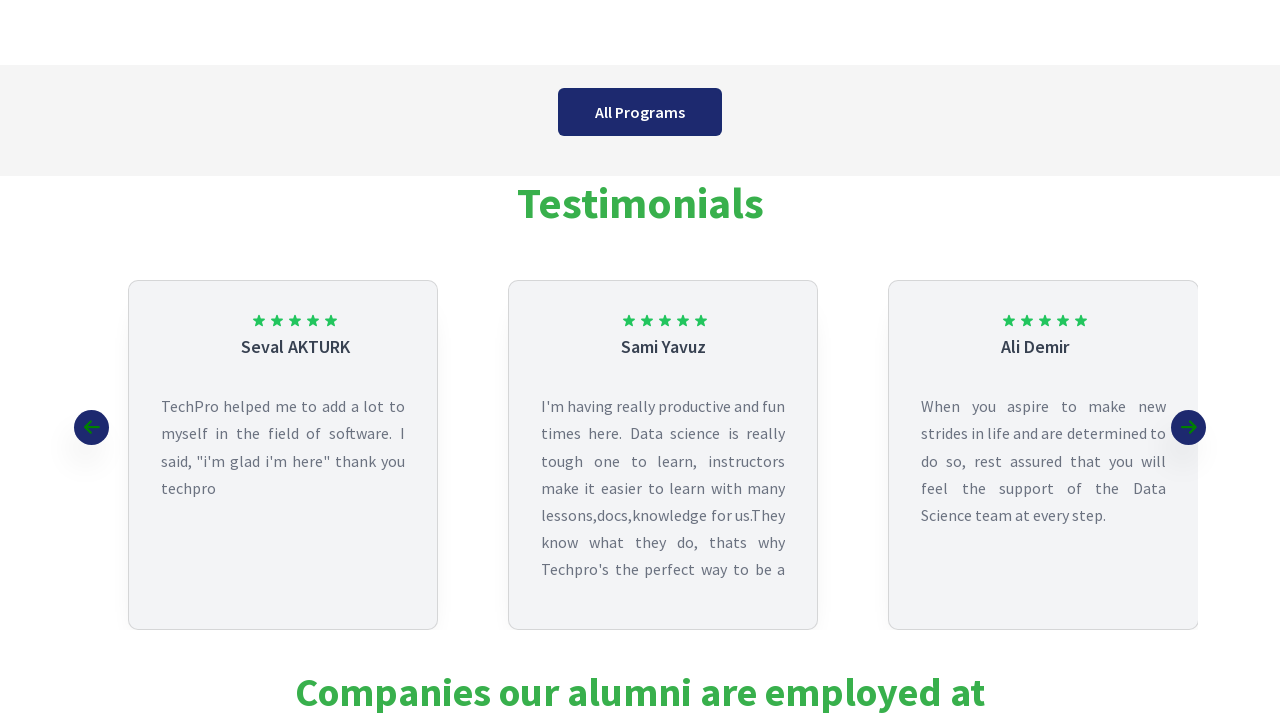

Waited 2 seconds after scrolling down
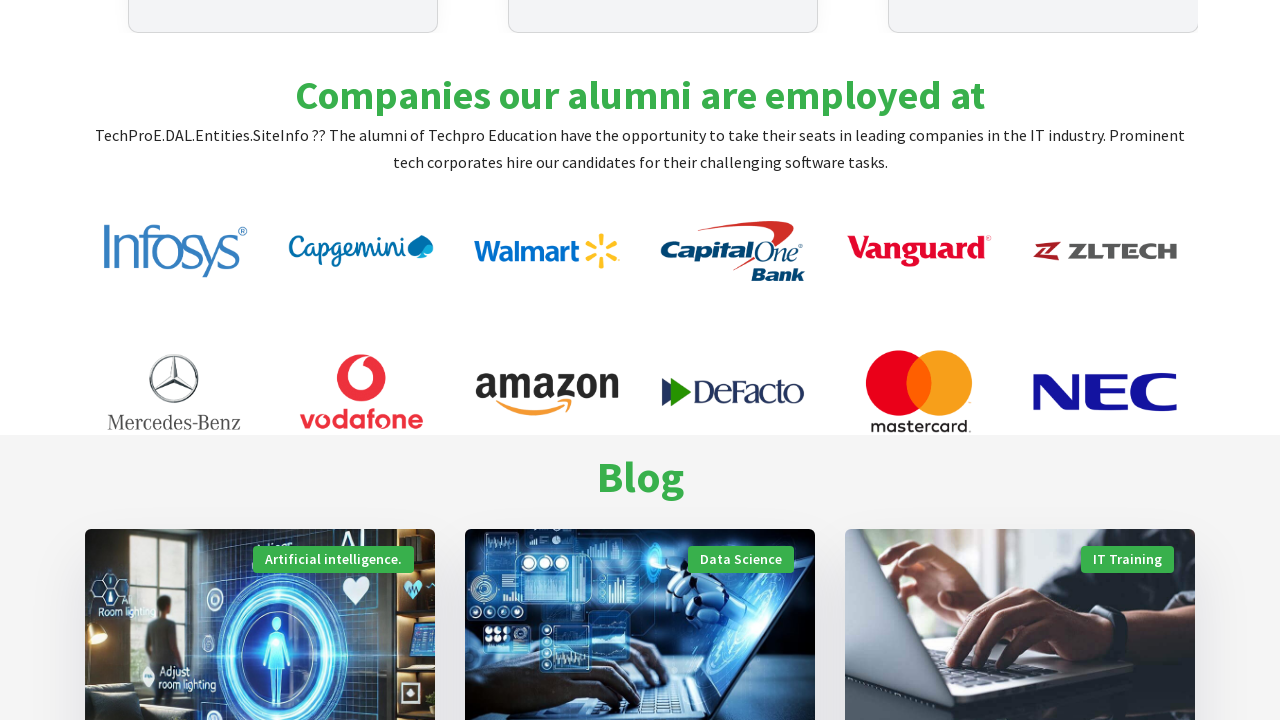

Scrolled up using PAGE_UP key (1/4)
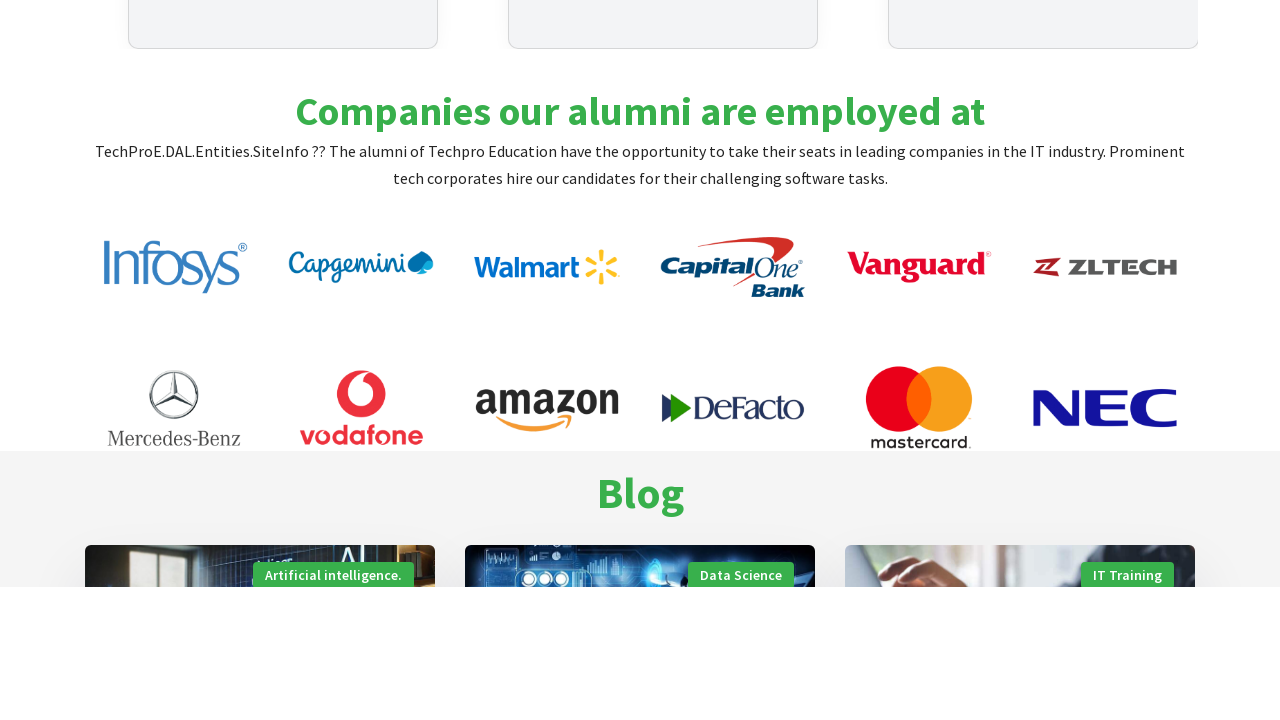

Scrolled up using PAGE_UP key (2/4)
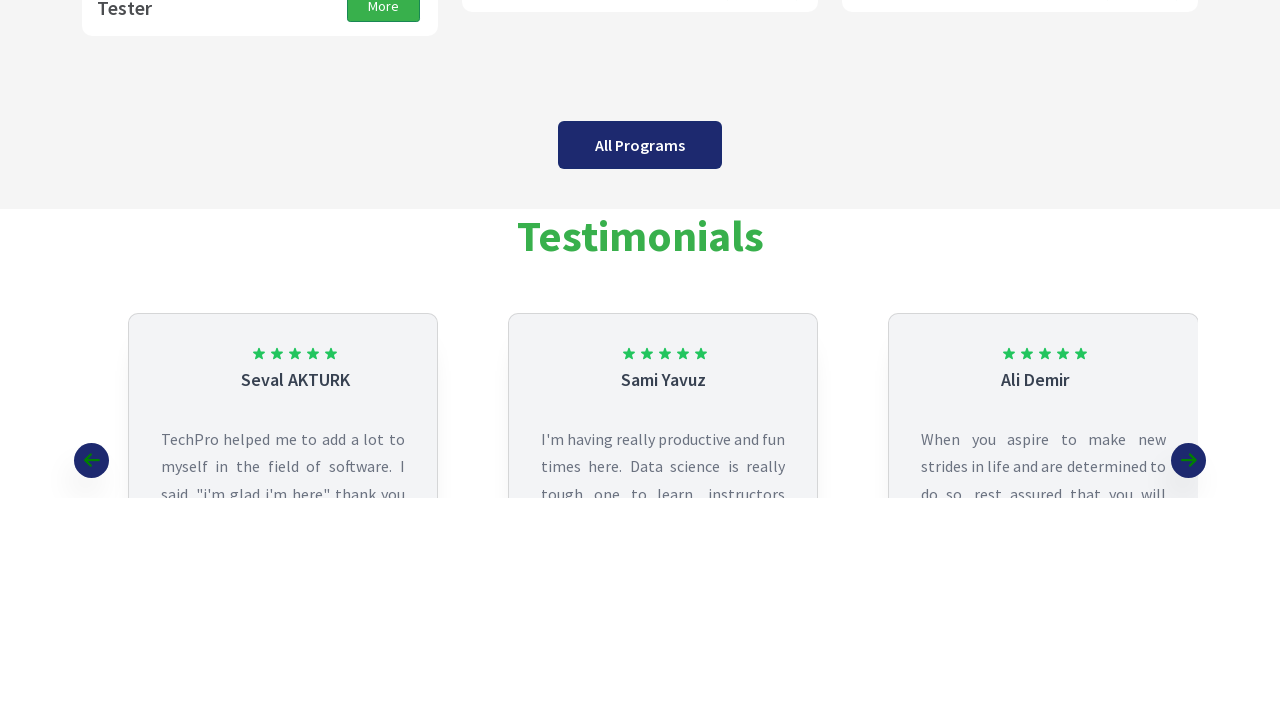

Scrolled up using PAGE_UP key (3/4)
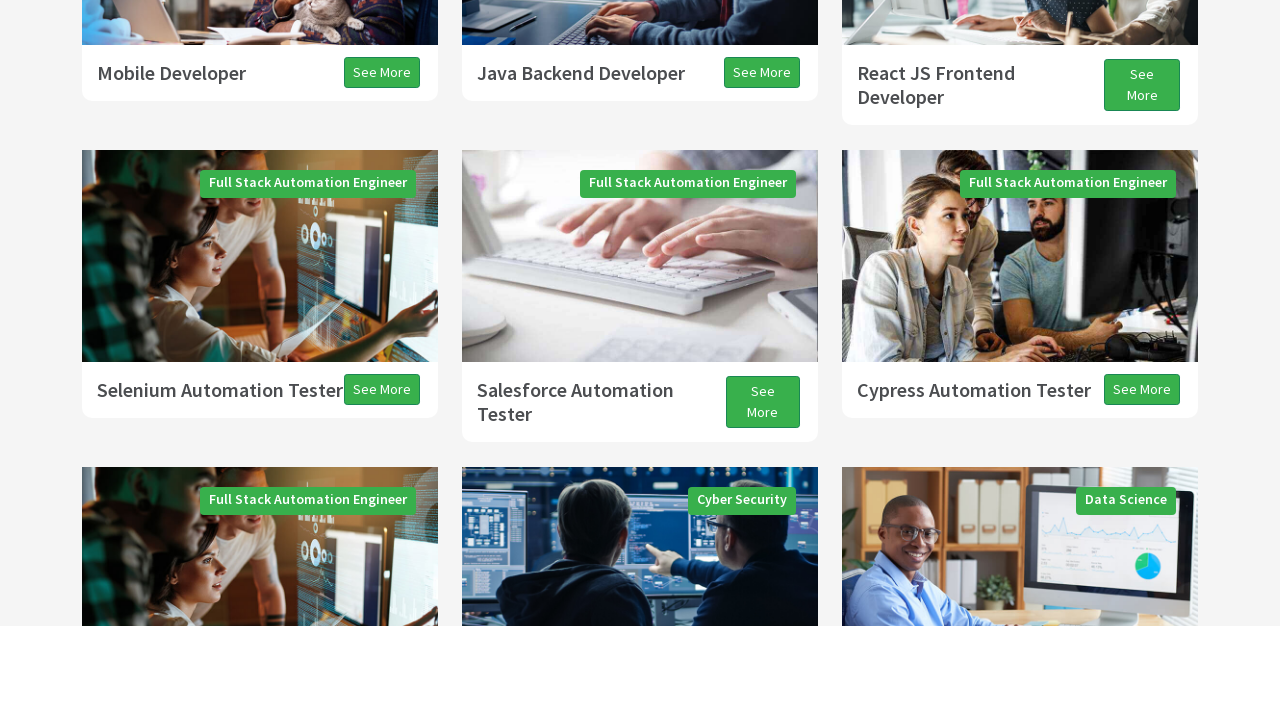

Scrolled up using PAGE_UP key (4/4)
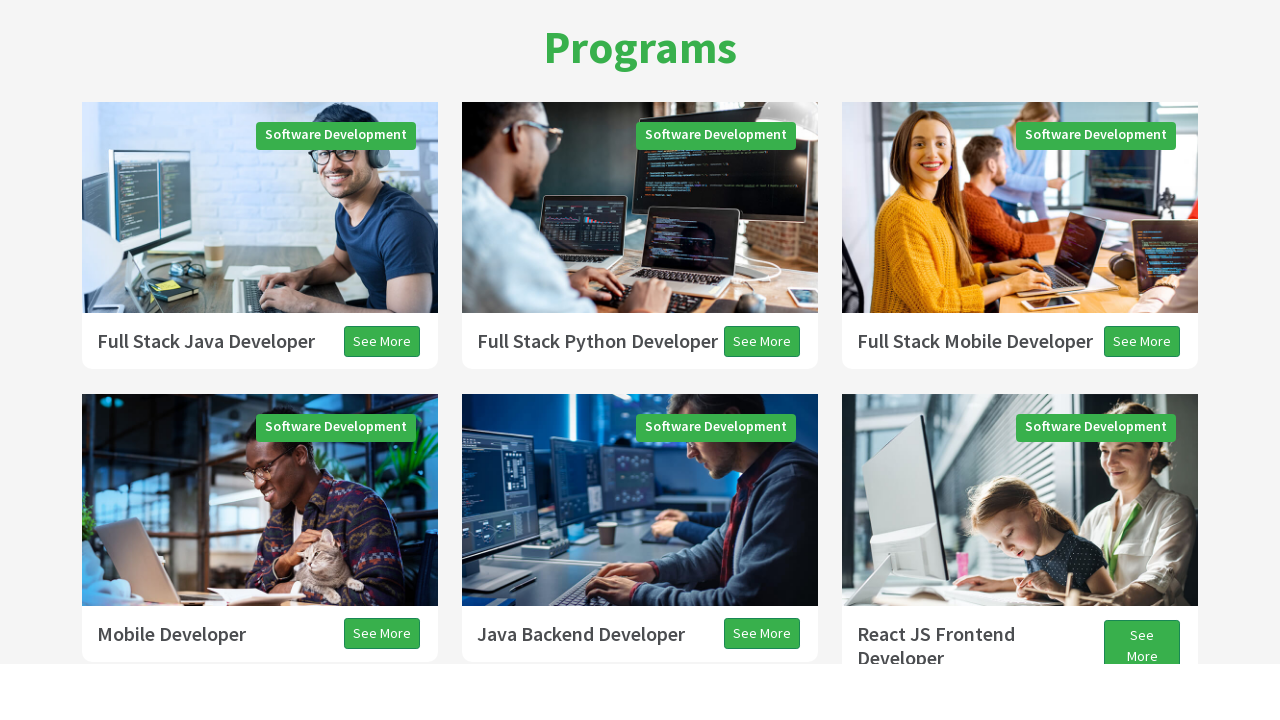

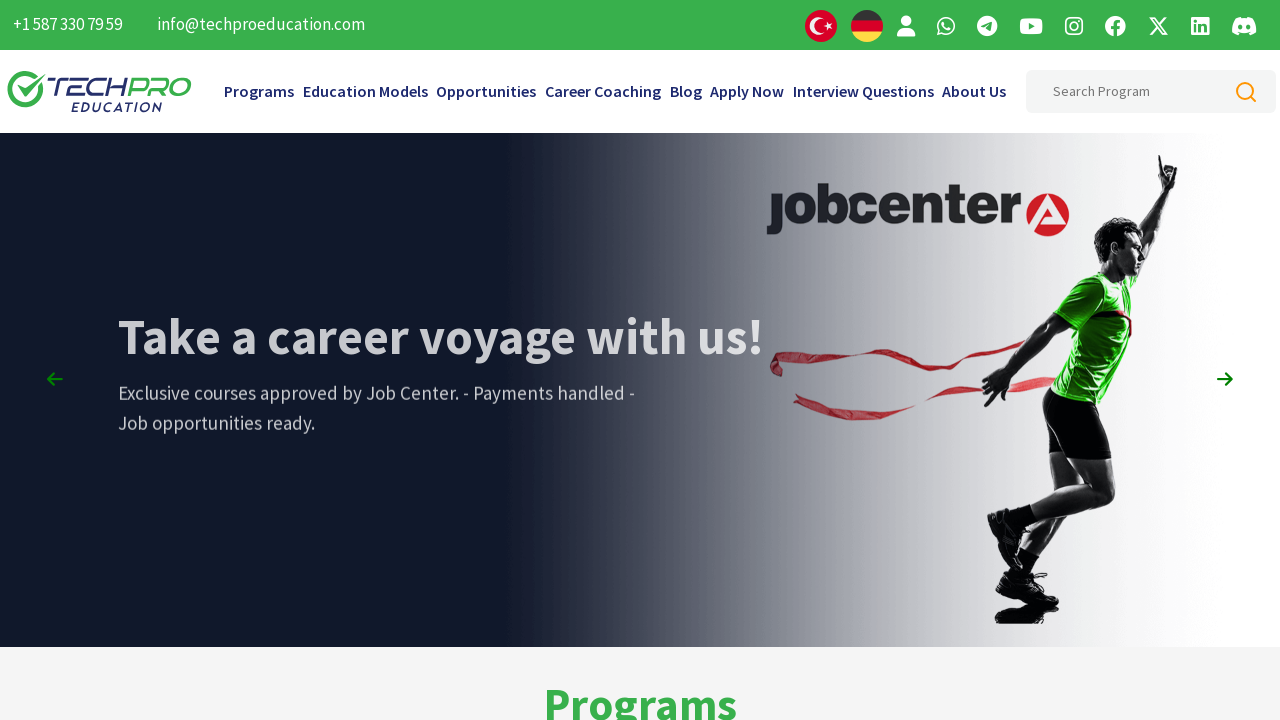